Tests JavaScript alert handling by clicking the alert button, accepting the alert, and verifying the result message

Starting URL: https://the-internet.herokuapp.com/javascript_alerts

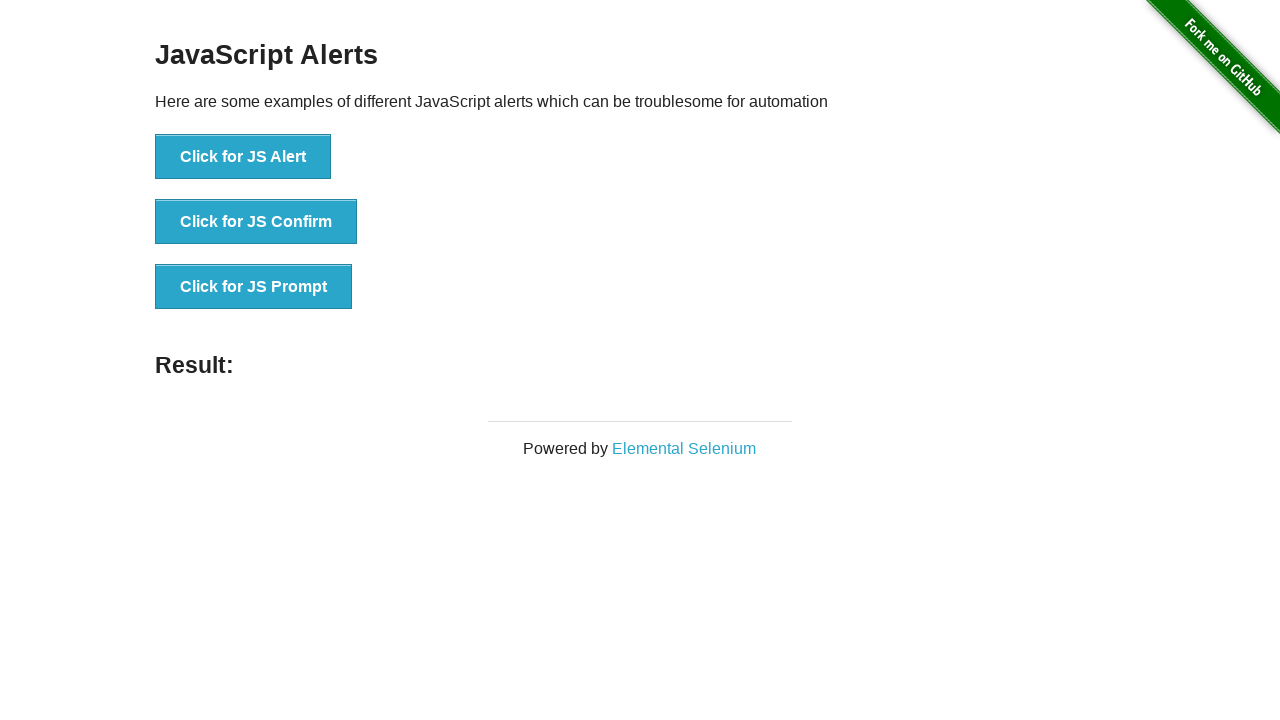

Clicked the JS Alert button at (243, 157) on button:has-text('Click for JS Alert')
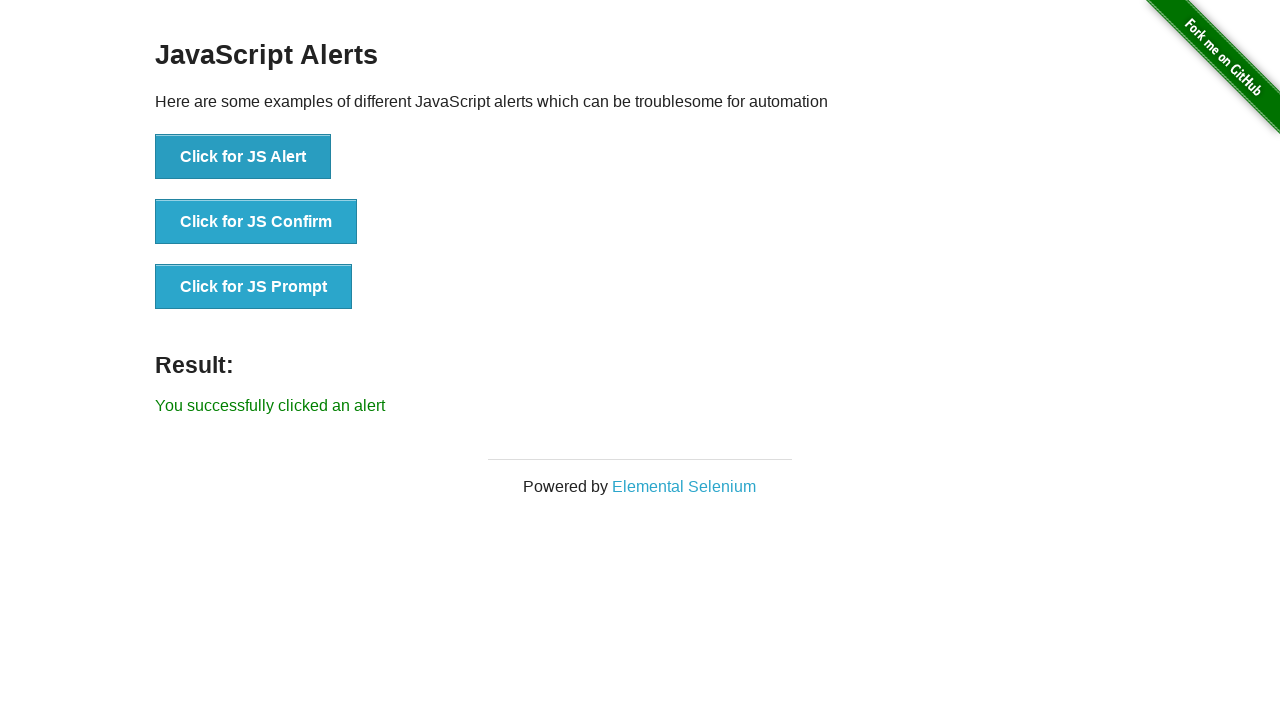

Set up dialog handler to accept the alert
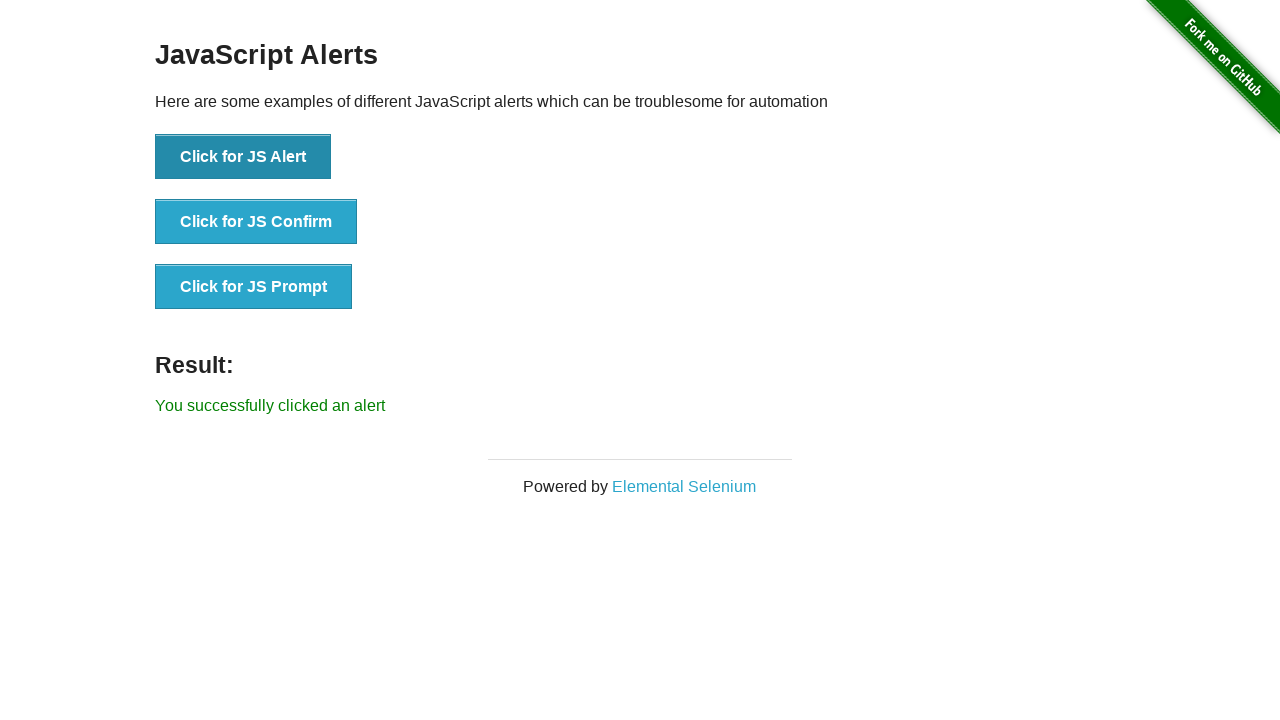

Alert accepted and result message displayed
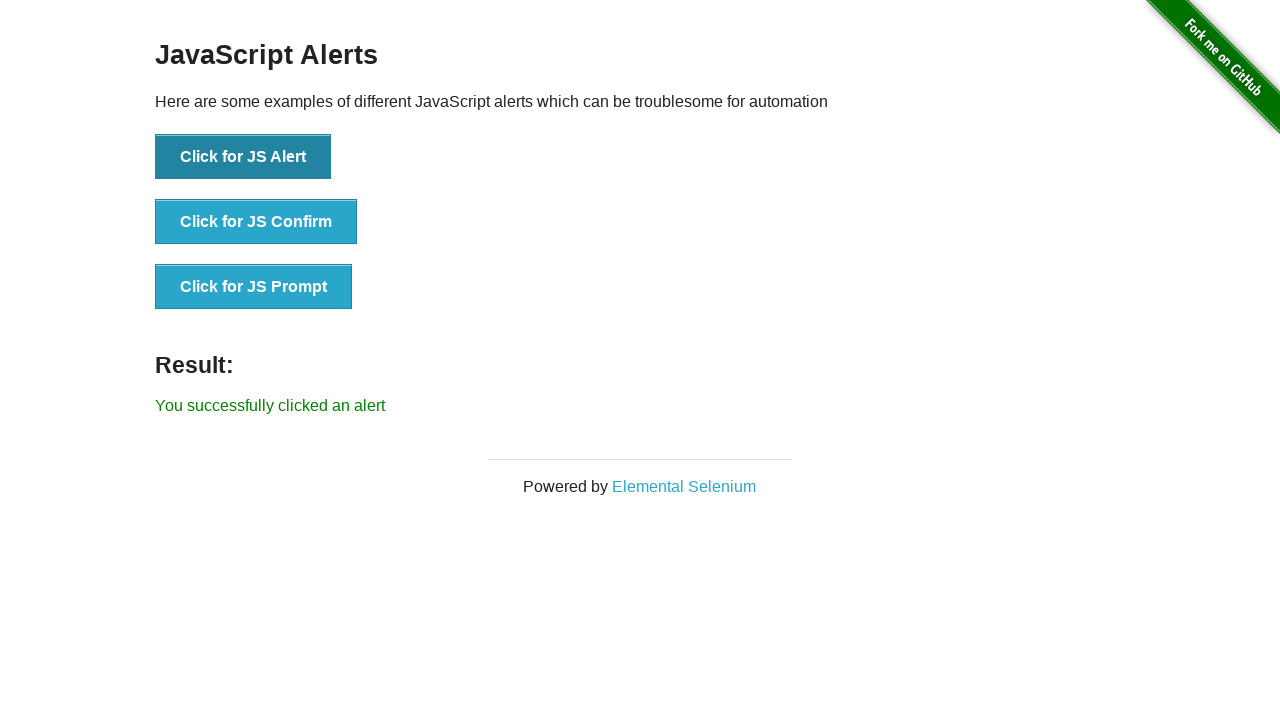

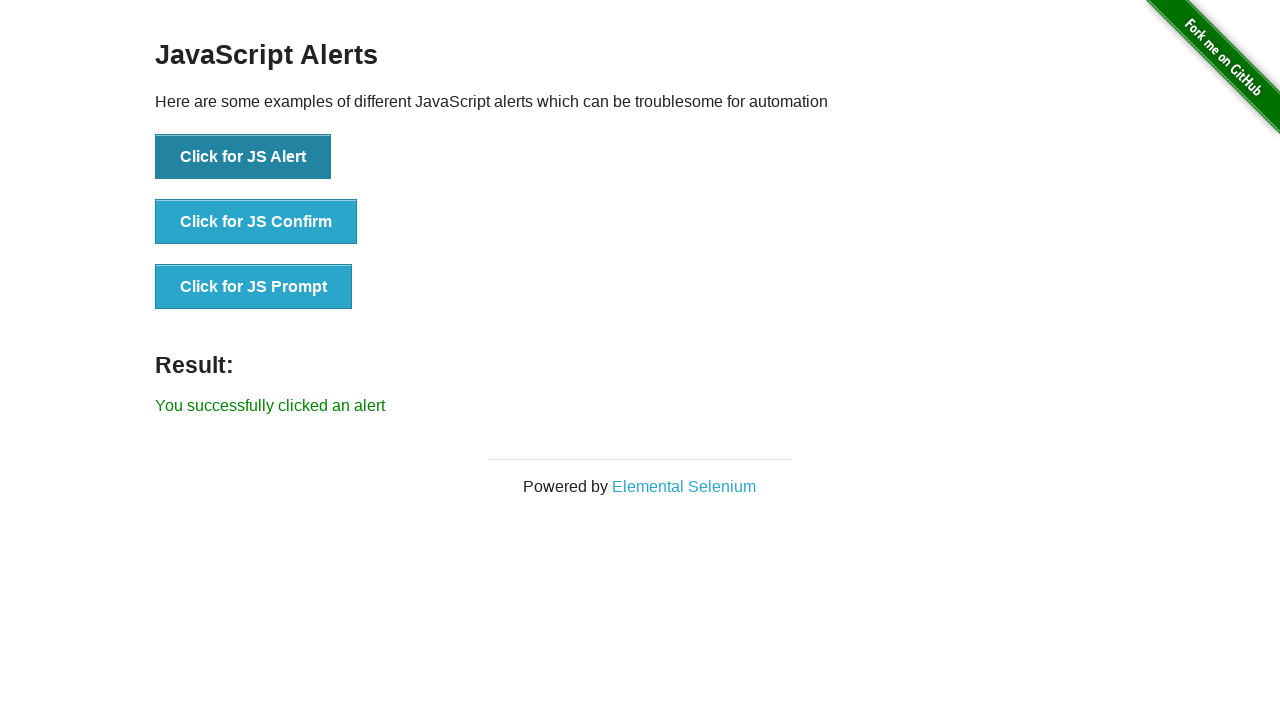